Tests window handling by clicking a link to open a new window, verifying text and titles on both windows, and switching between them using an ArrayList approach with indices

Starting URL: https://the-internet.herokuapp.com/windows

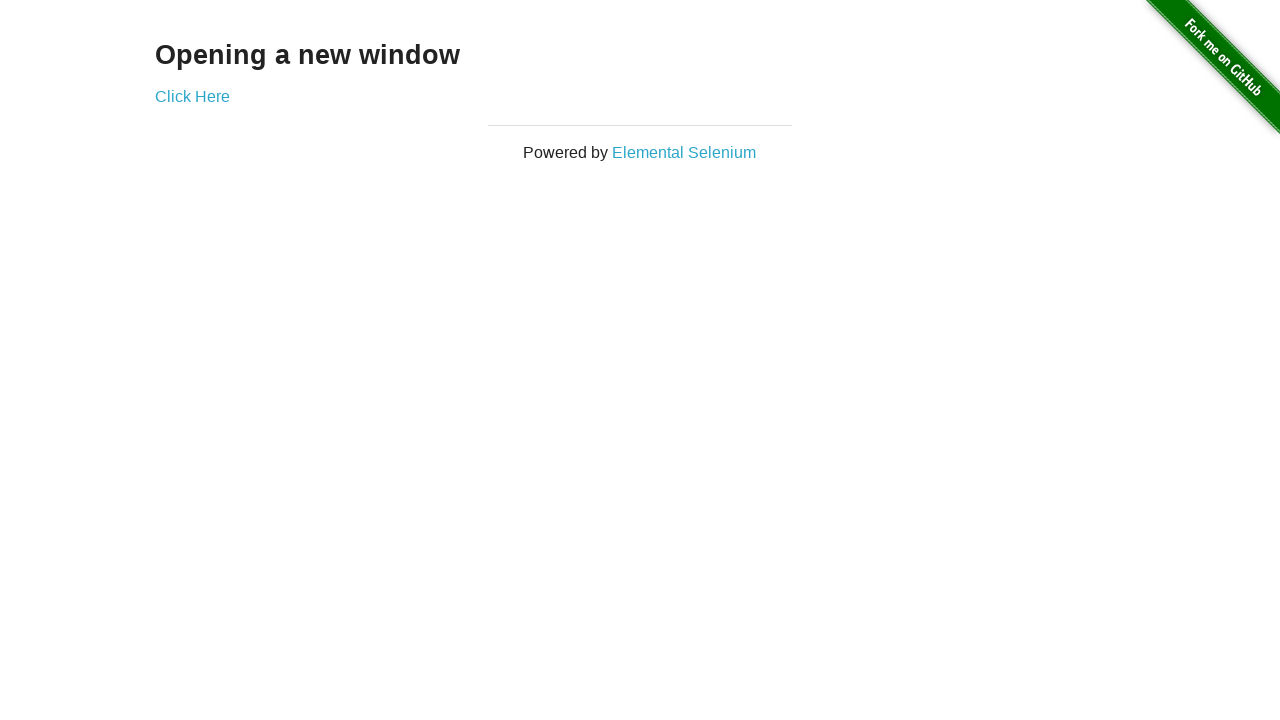

Verified heading text on first page is 'Opening a new window'
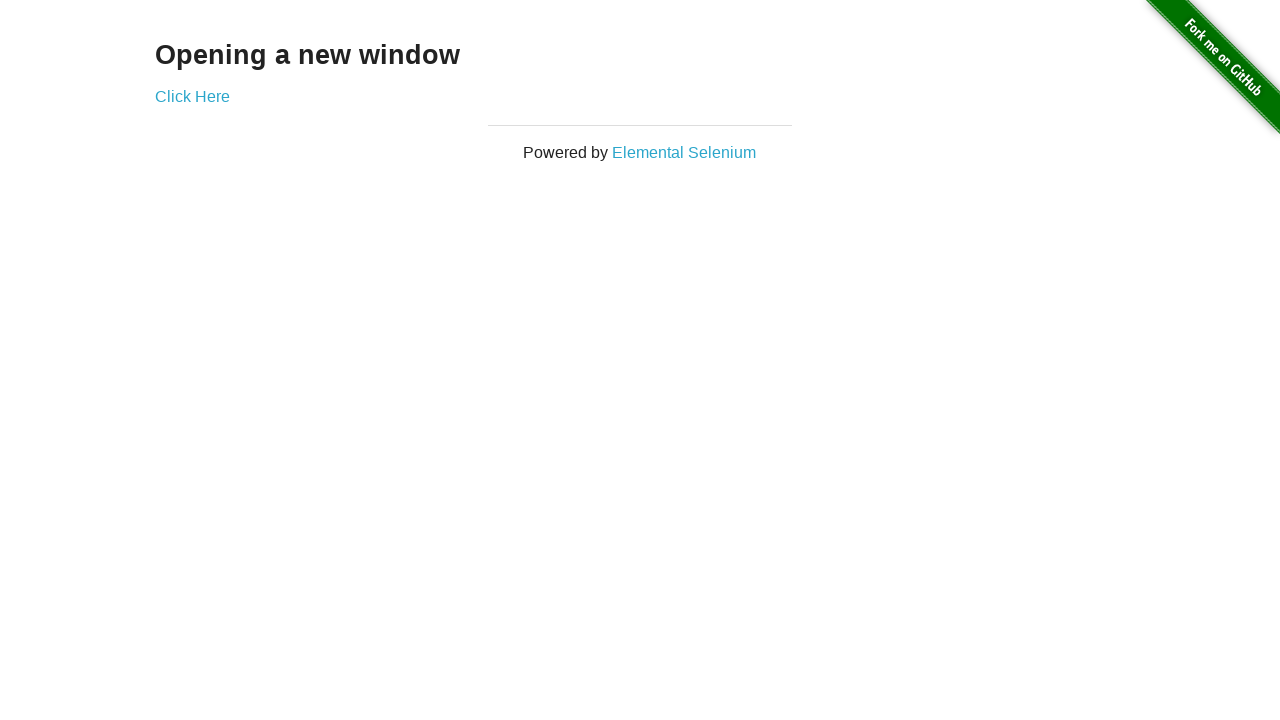

Verified title of first page is 'The Internet'
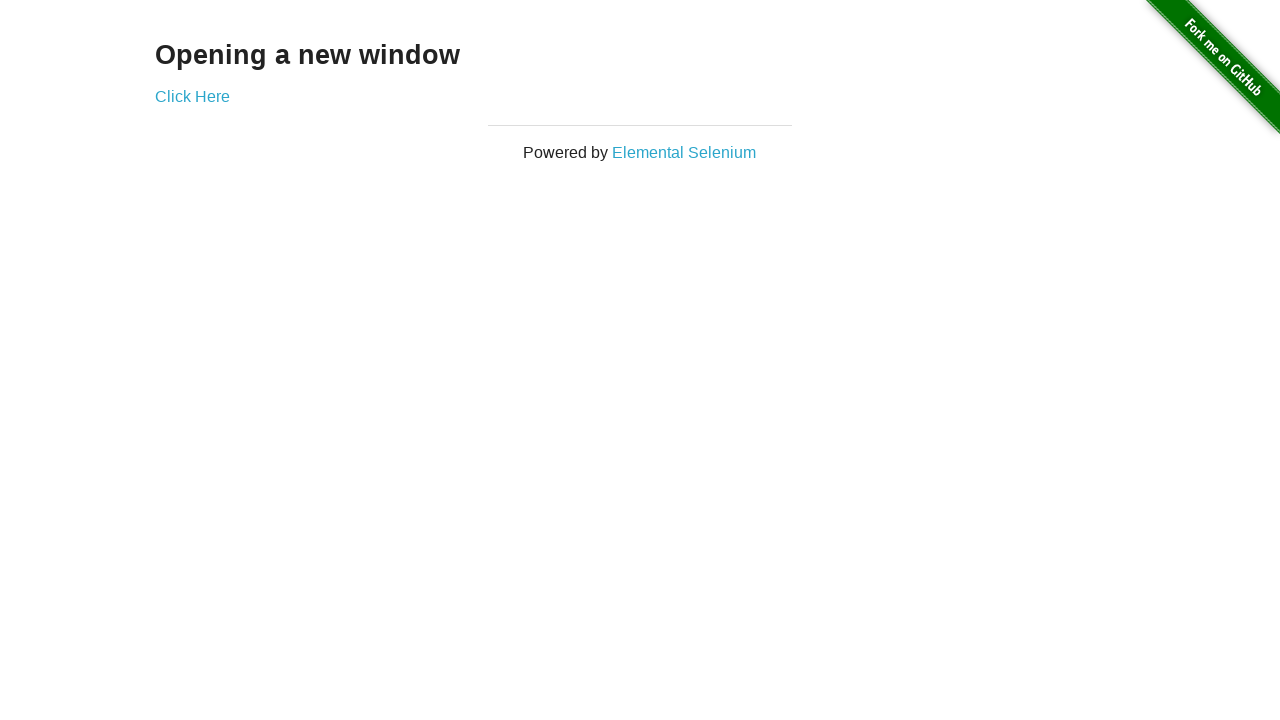

Clicked 'Click Here' link to open new window at (192, 96) on (//a)[2]
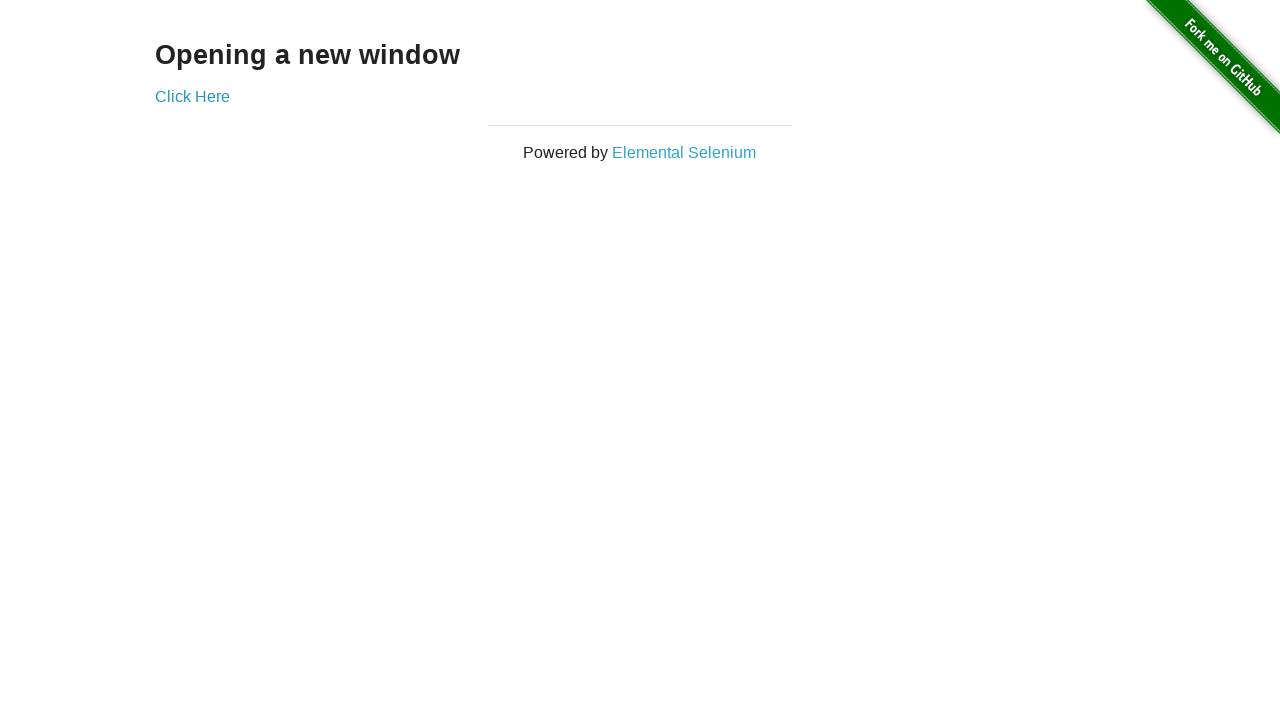

Captured new window reference
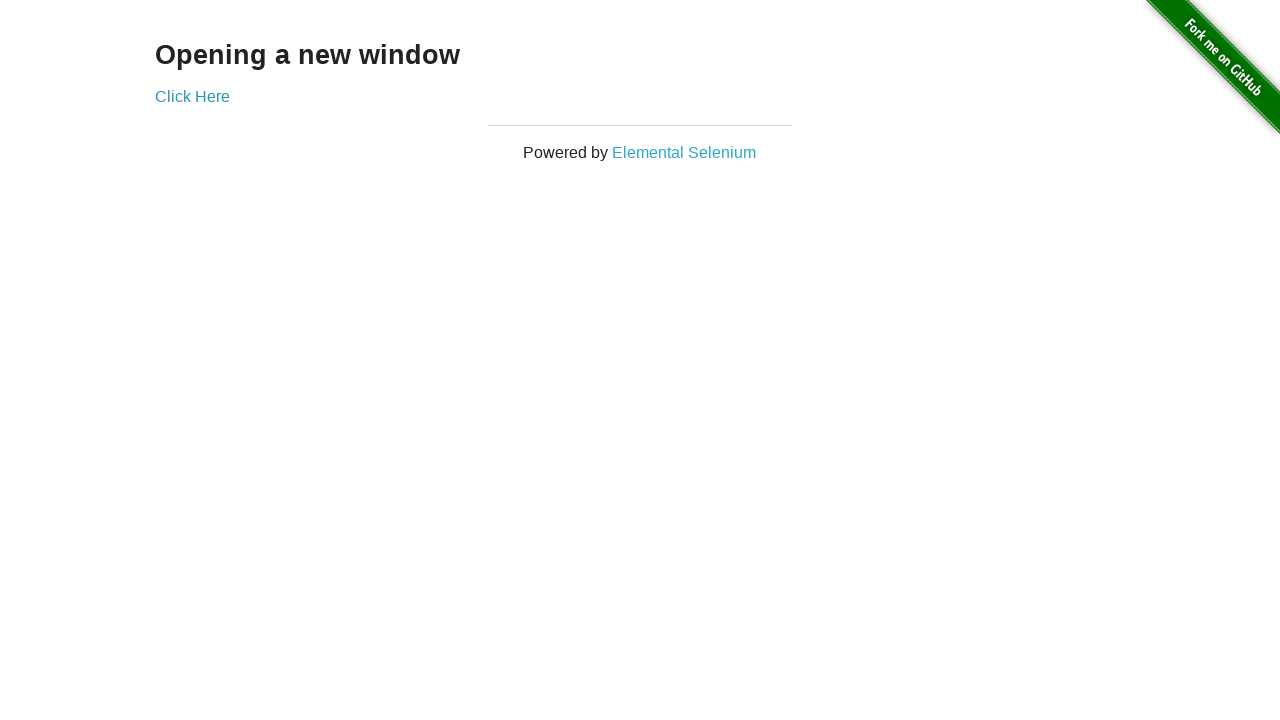

Verified title of new window is 'New Window'
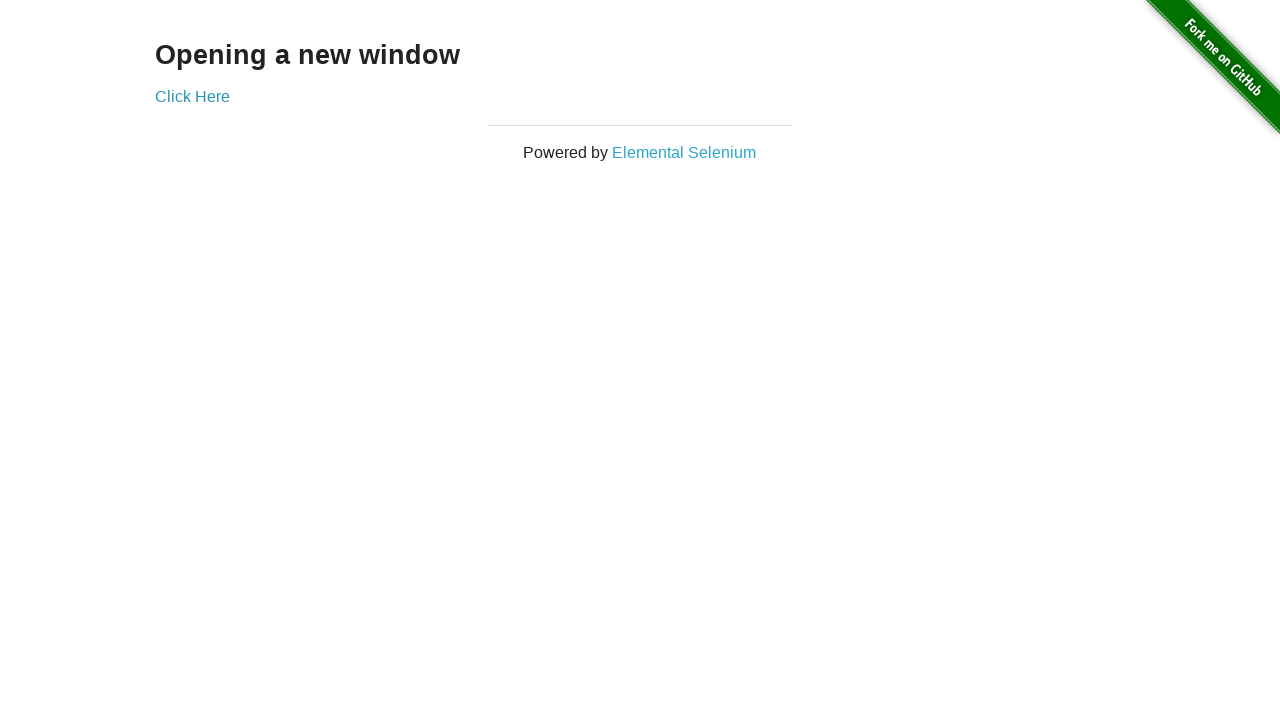

Verified first window title is still 'The Internet'
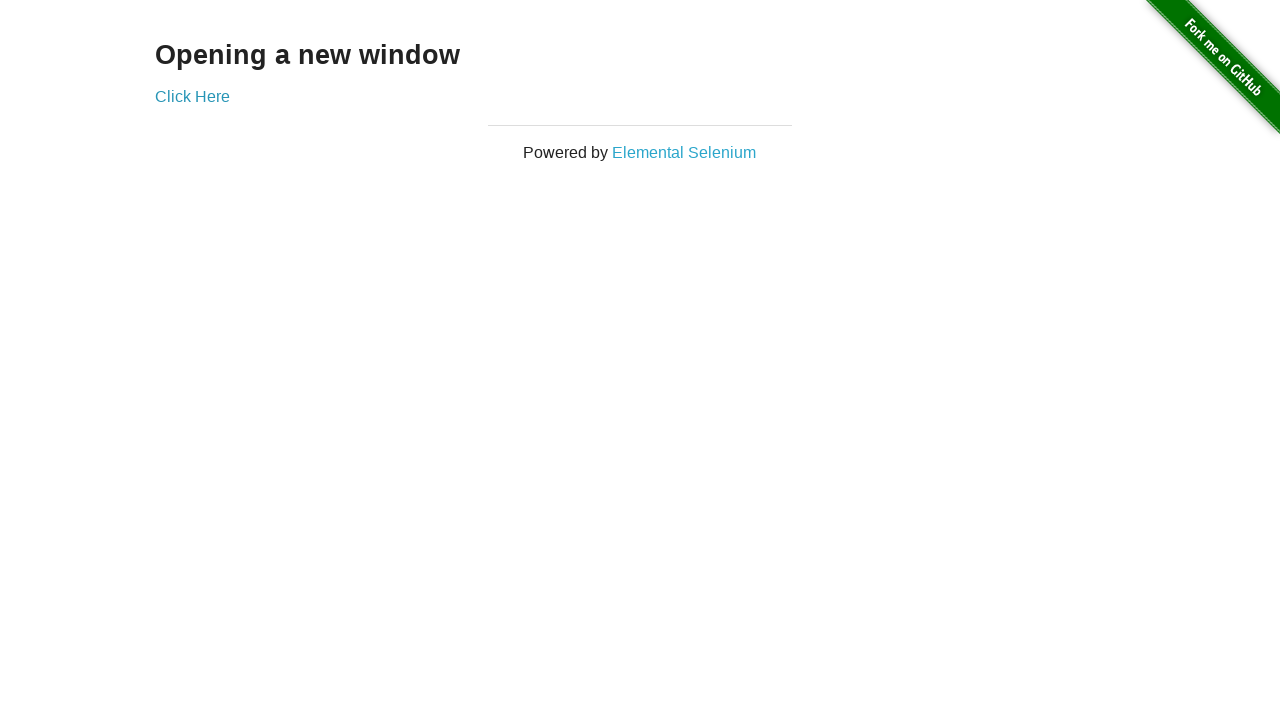

Switched to second window using bring_to_front()
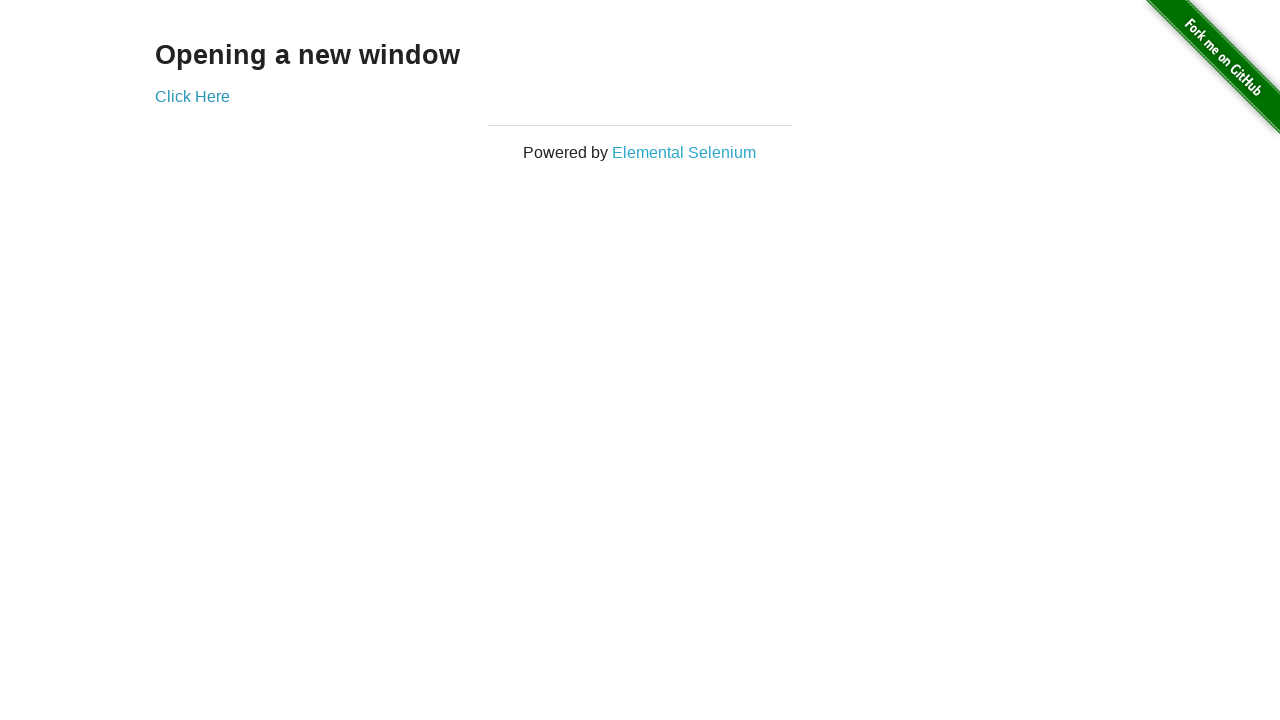

Switched back to first window using bring_to_front()
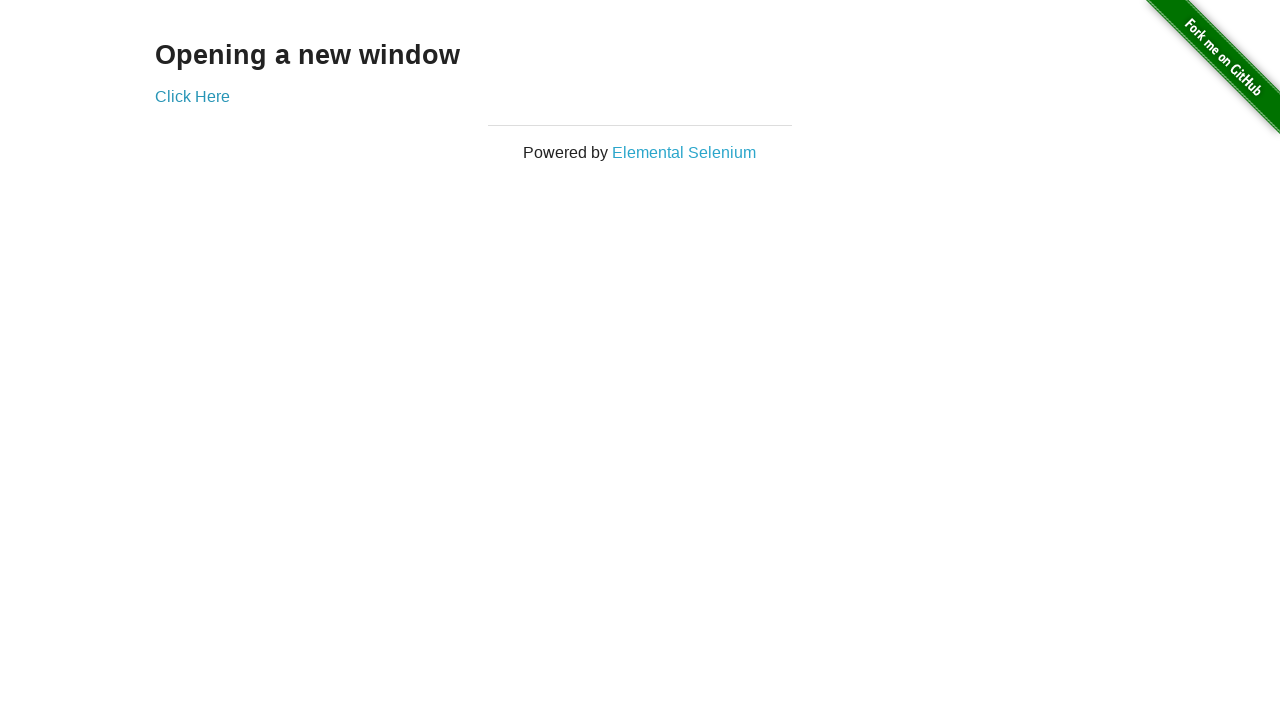

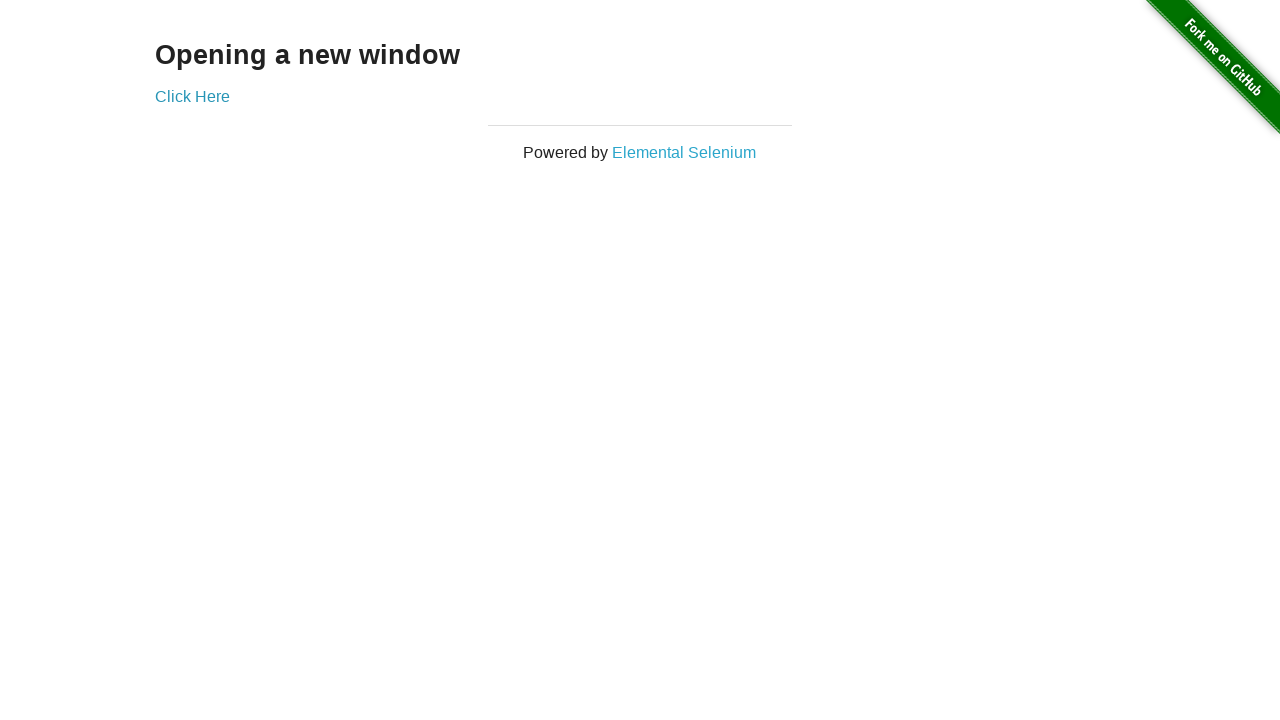